Navigates to DuckDuckGo homepage and waits for it to load

Starting URL: https://duckduckgo.com/

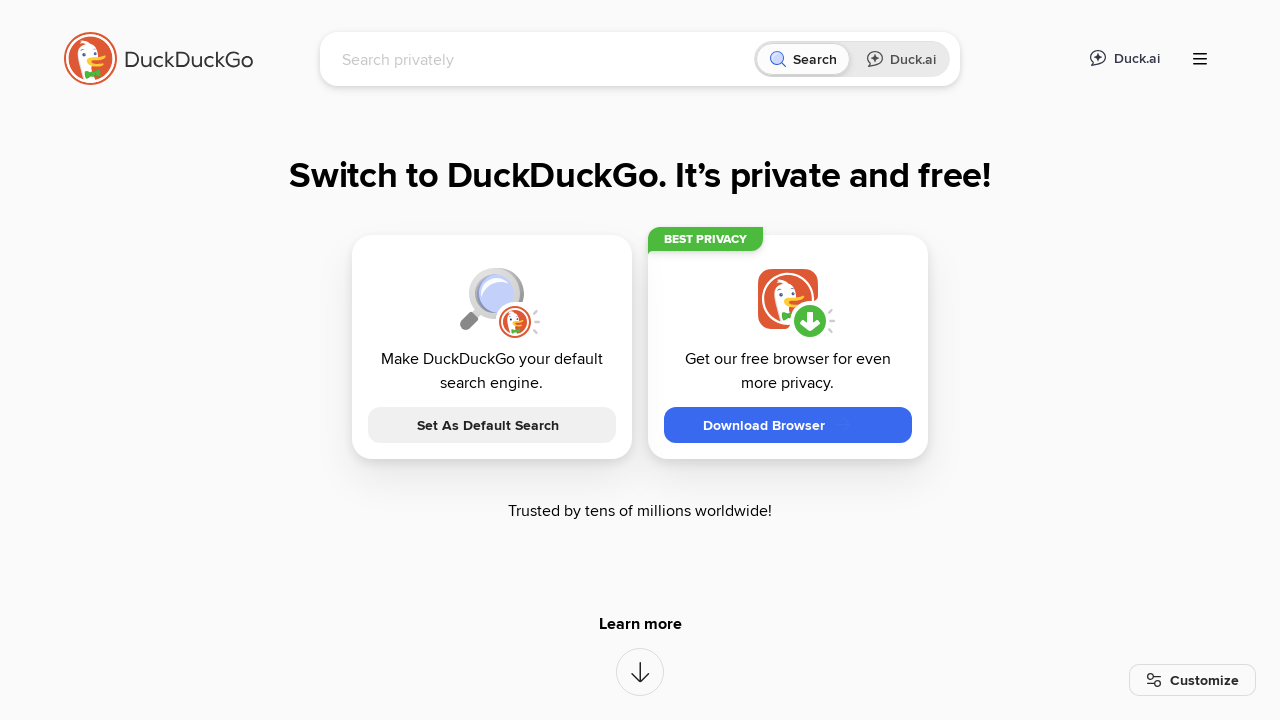

DuckDuckGo homepage loaded and network idle
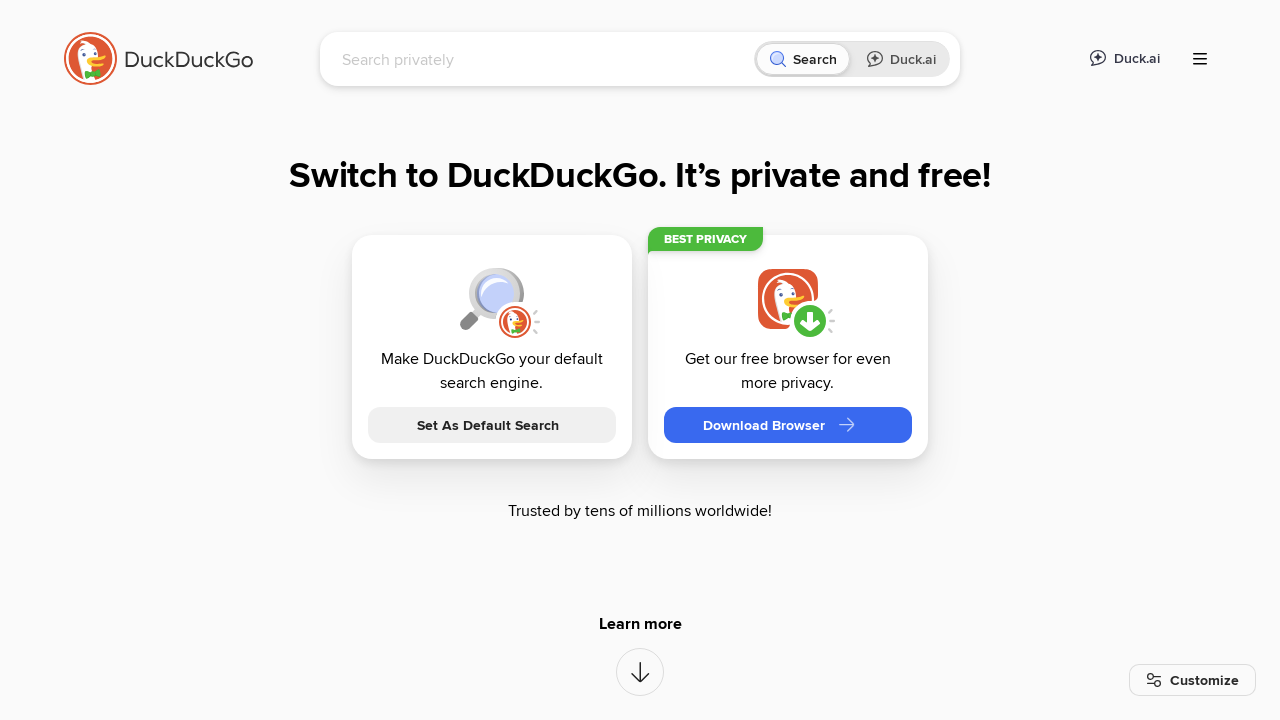

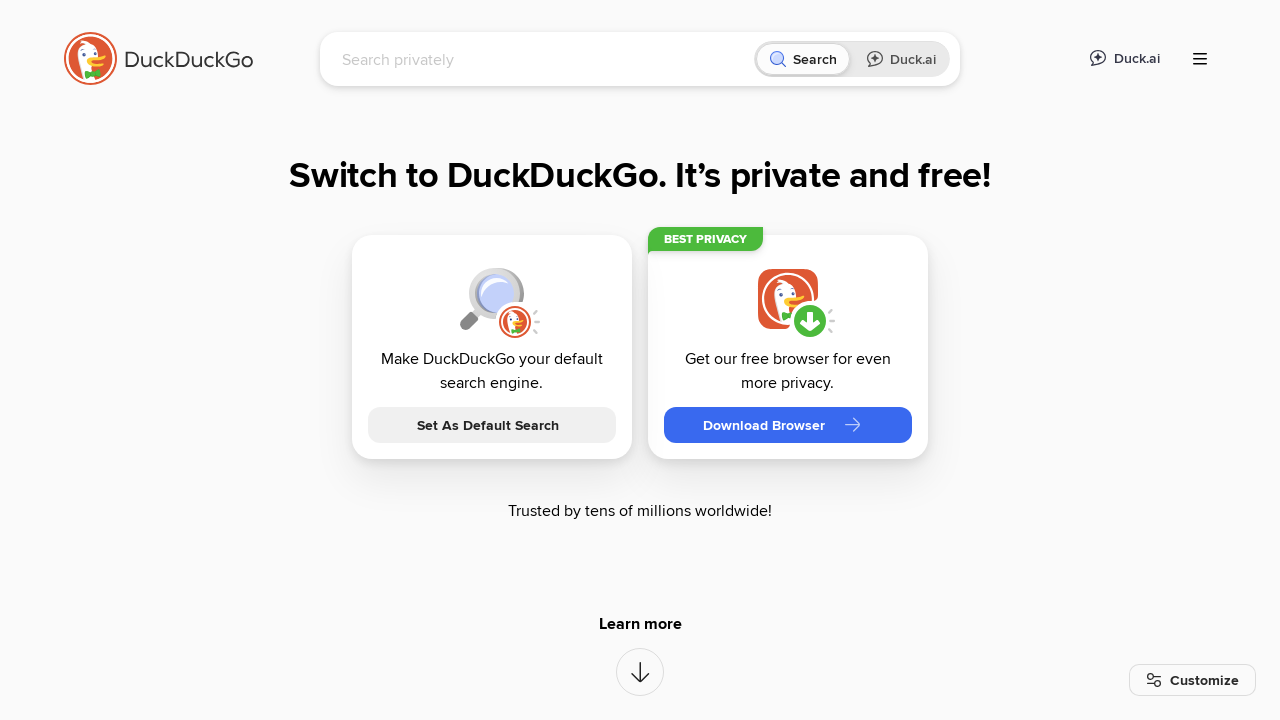